Tests iframe functionality on DemoQA by switching to an iframe, reading text from within it, switching back to the main content, expanding a menu section, and attempting to interact with alerts functionality.

Starting URL: https://demoqa.com/frames

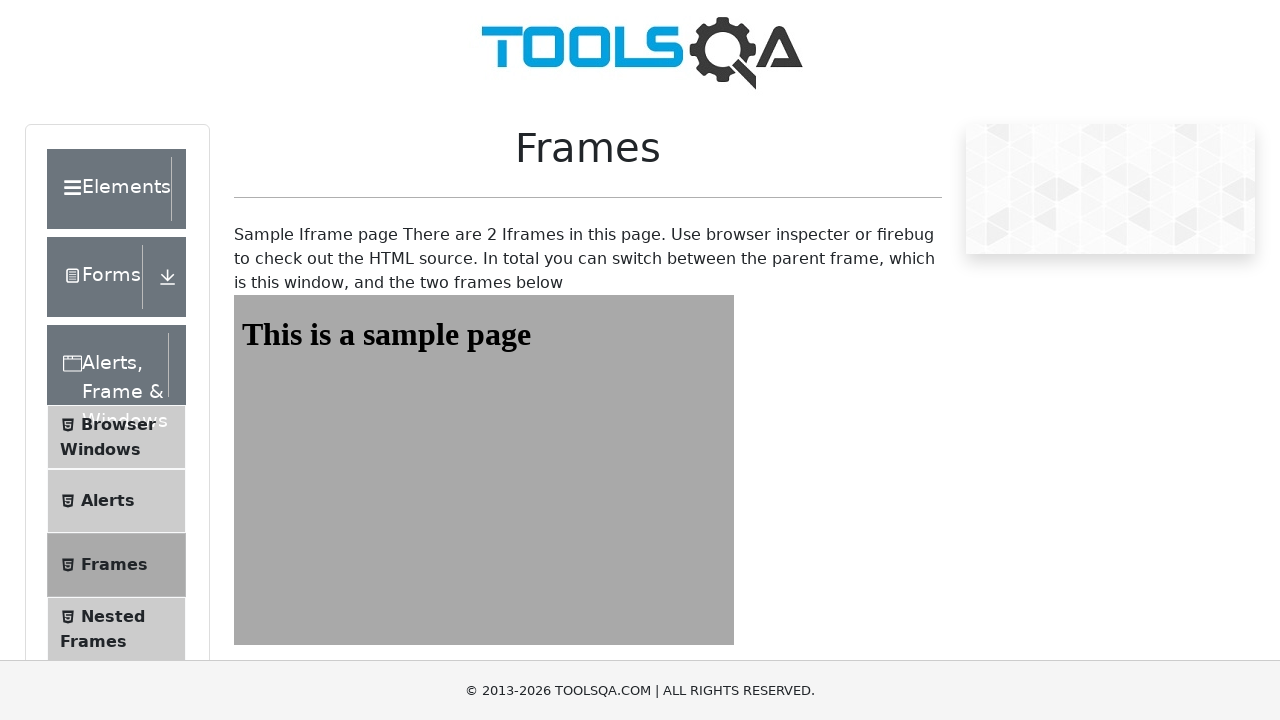

Located iframe with id 'frame1'
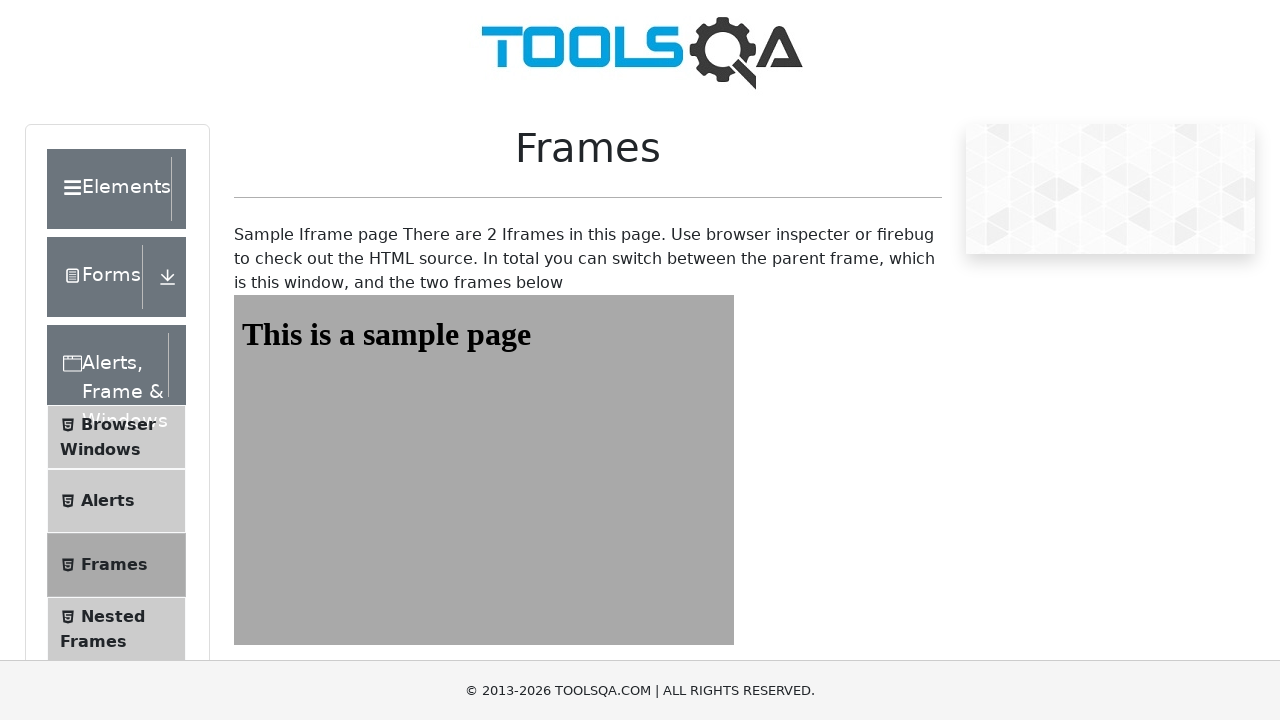

Retrieved heading text from iframe: This is a sample page
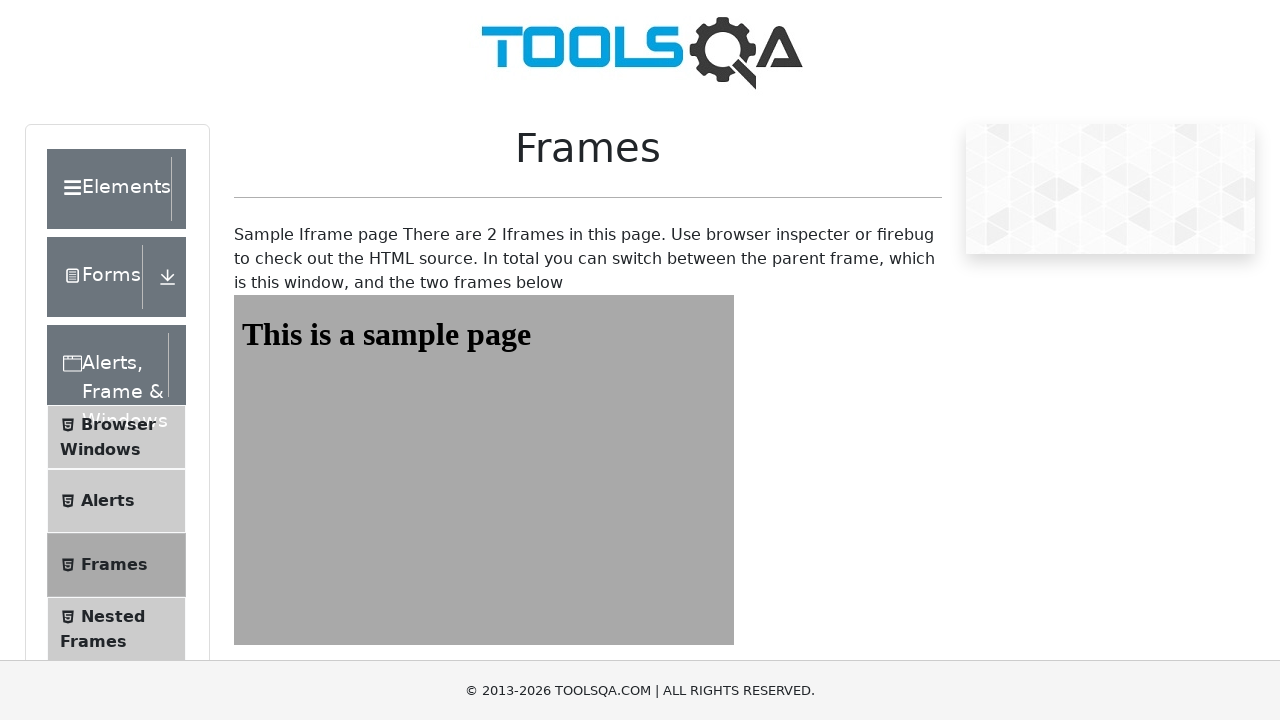

Clicked on the third element-group (Alerts, Frame & Windows section) at (126, 520) on div.element-group:nth-child(3)
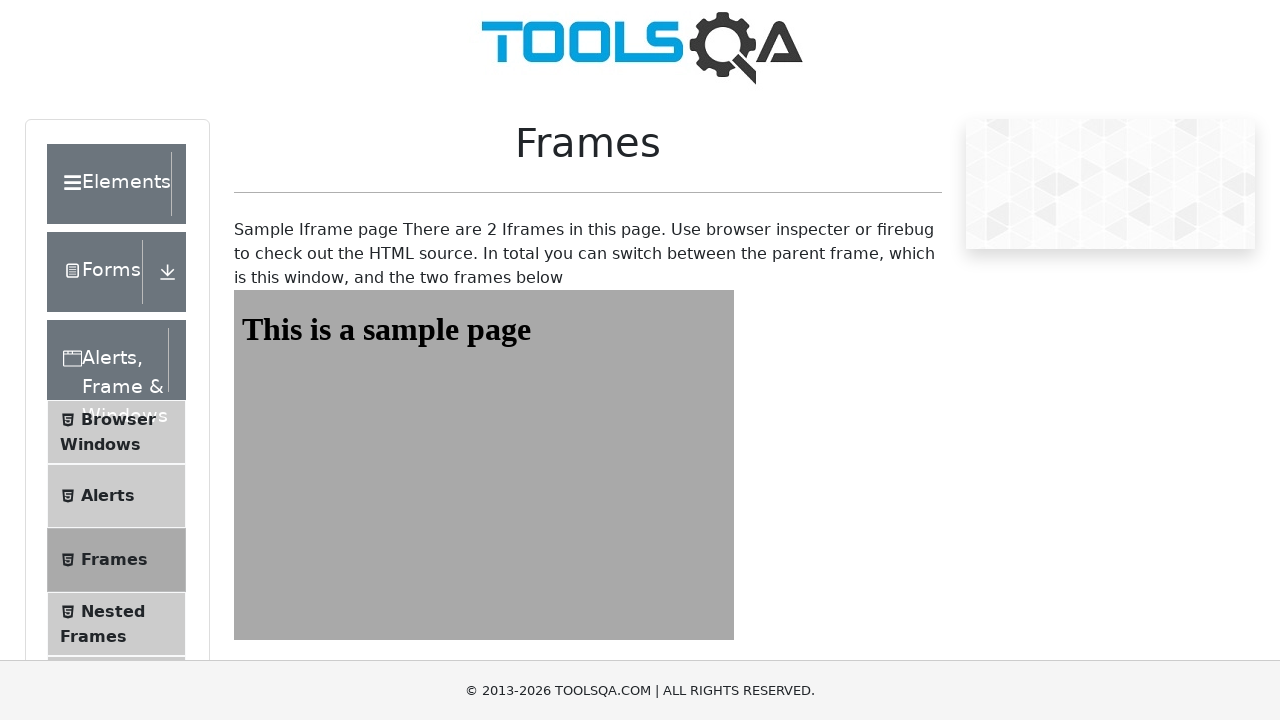

Alerts menu item appeared after expanding element group
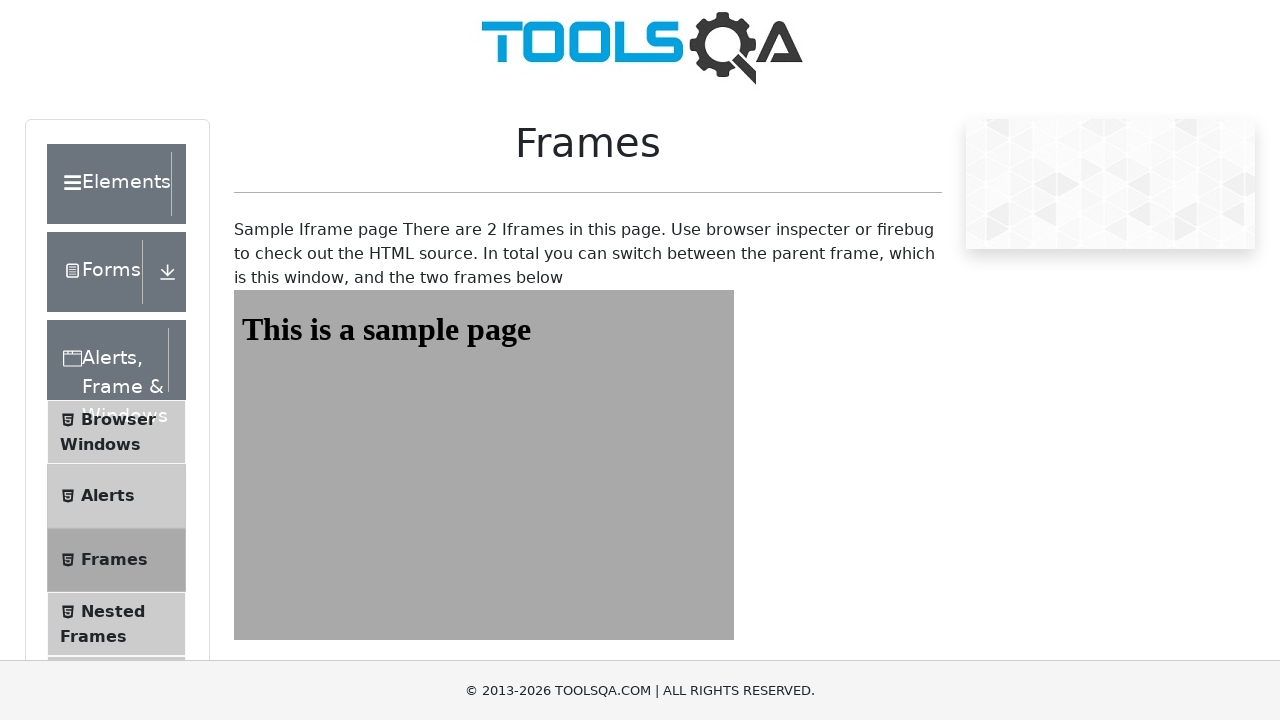

Clicked on Alerts menu item at (108, 496) on li#item-1 span:has-text('Alerts')
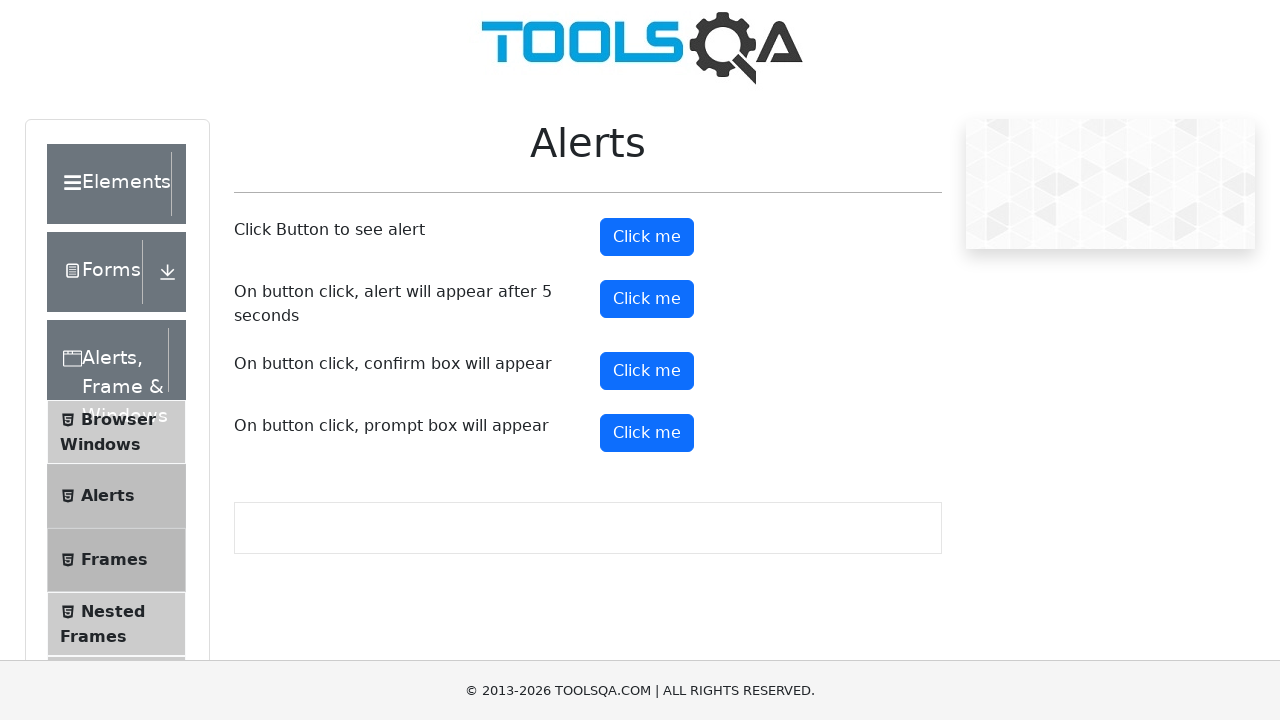

Clicked alert button to trigger JavaScript alert at (647, 237) on button#alertButton
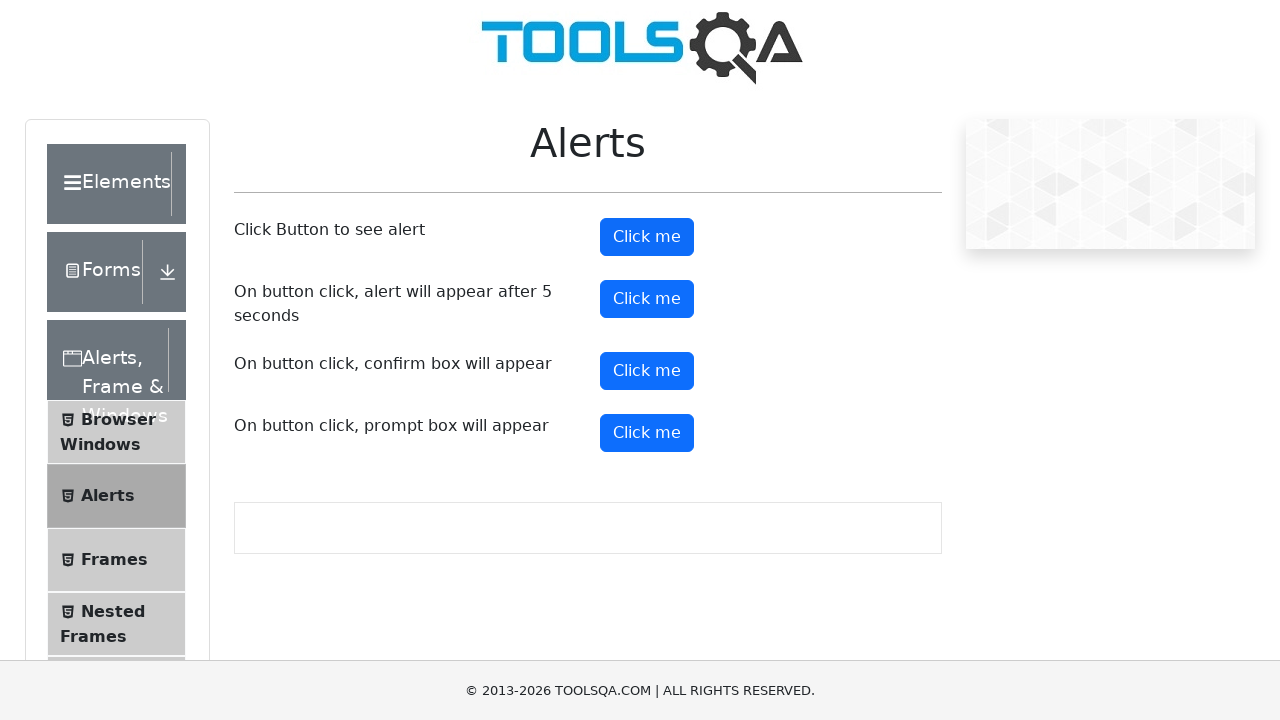

Set up dialog handler to accept JavaScript alerts
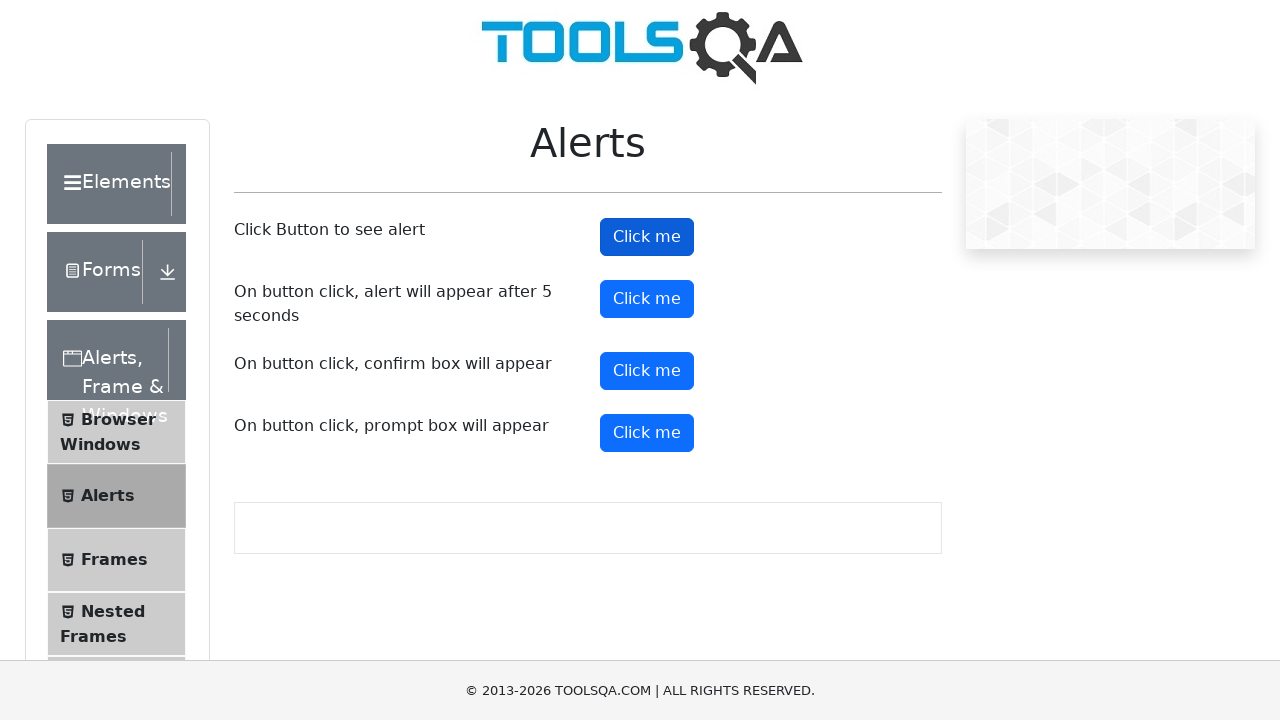

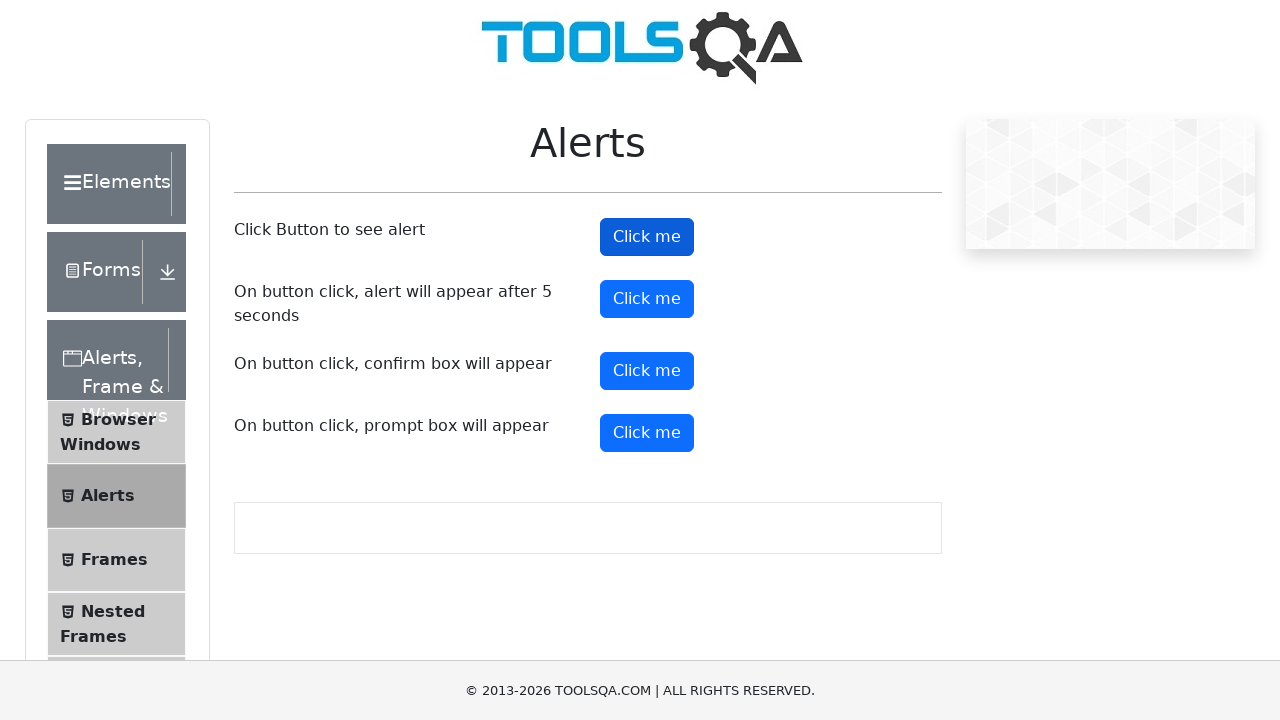